Tests ESPN NFL stats page by clicking the "Load More" button repeatedly until all player stats are loaded, verifying the page's infinite scroll/pagination functionality.

Starting URL: https://www.espn.com/nfl/stats/player/_/view/offense

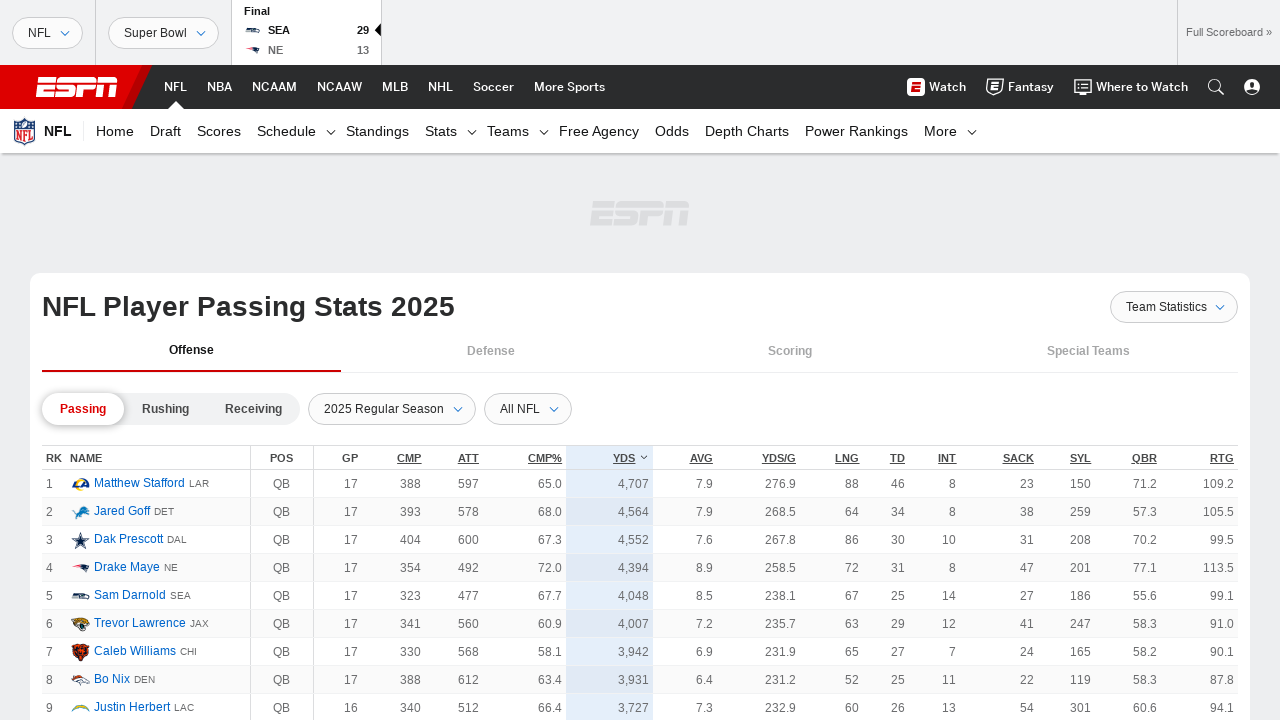

Stats table loaded on ESPN NFL stats page
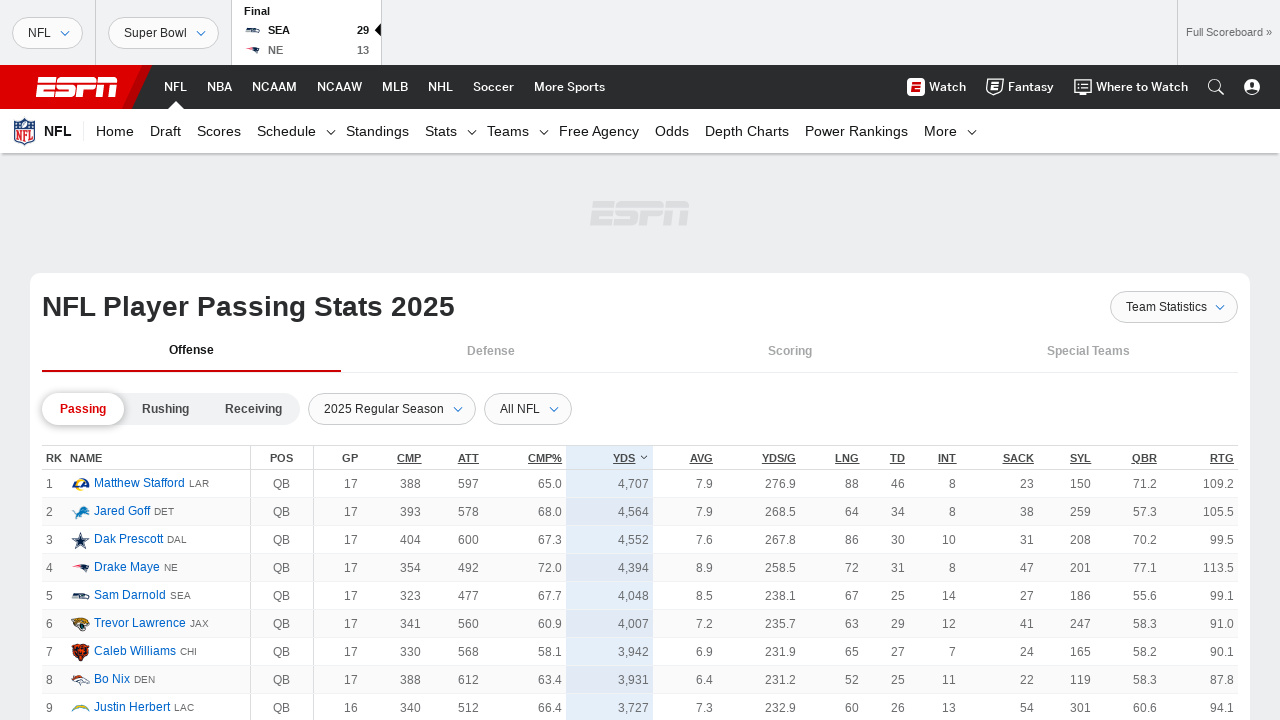

Clicked 'Load More' button (click #1) at (640, 361) on a.AnchorLink.loadMore__link
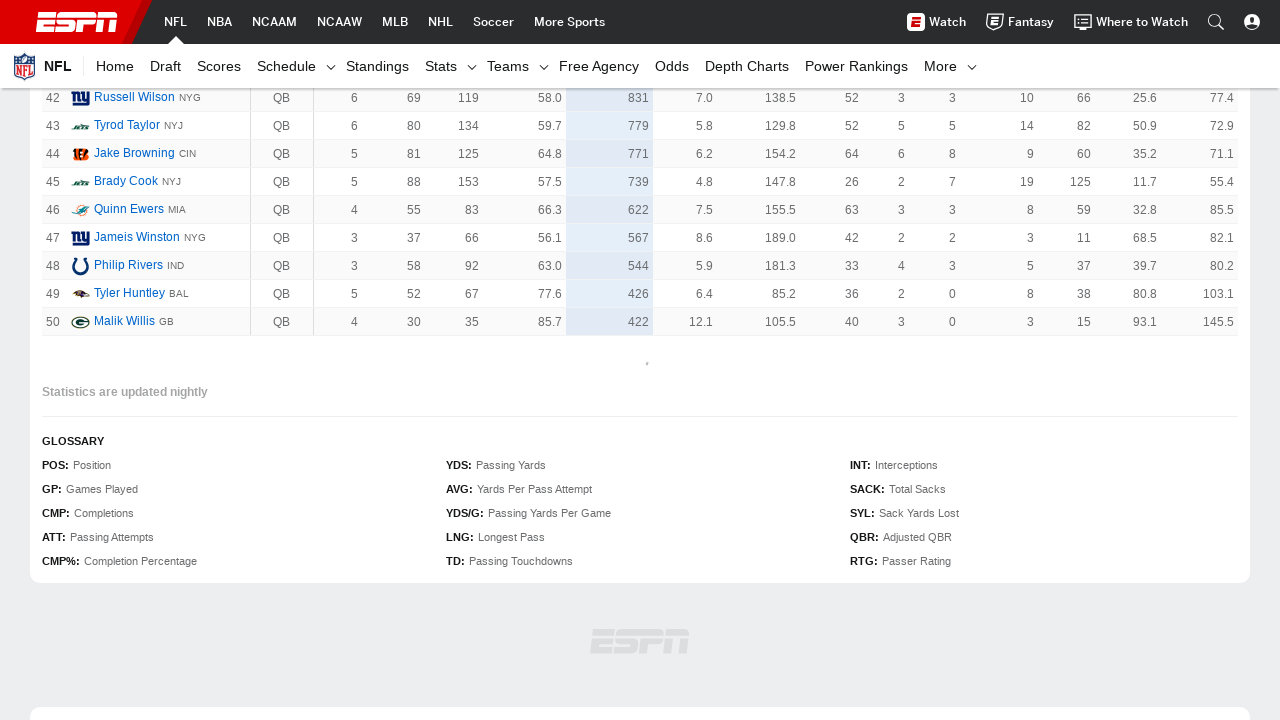

Waited for new player stats to load
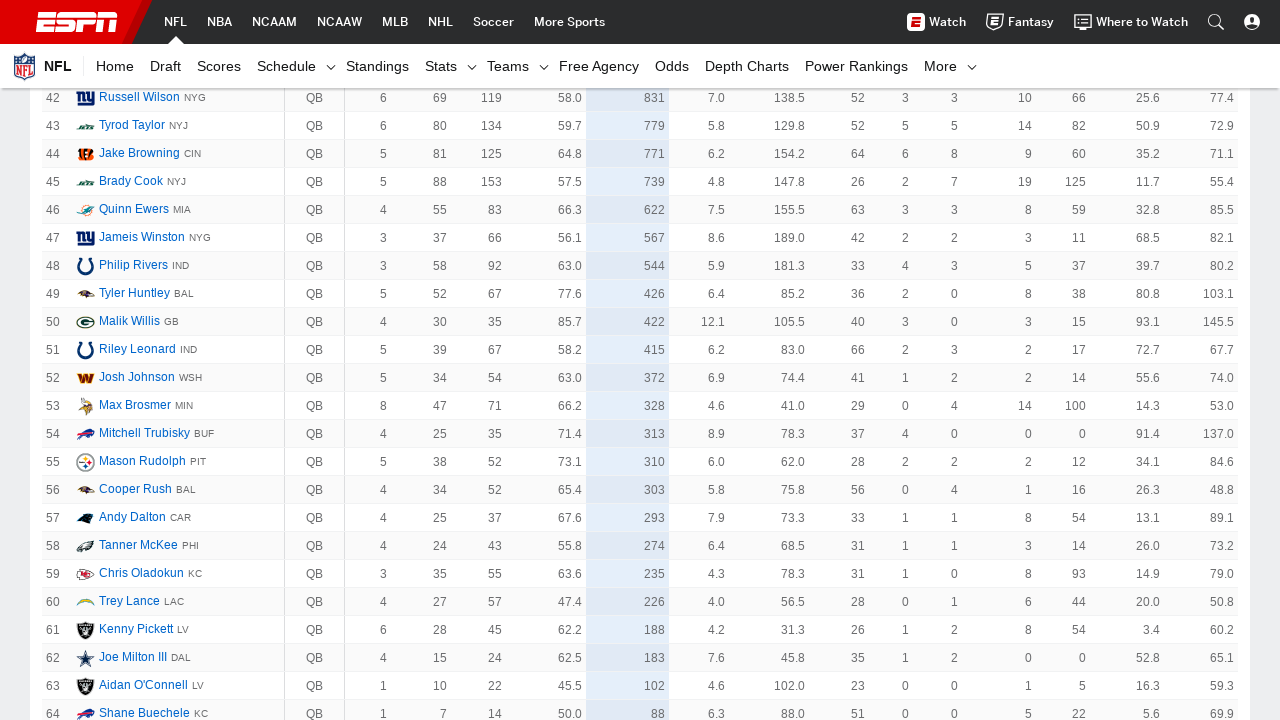

Load More button no longer visible - all stats loaded
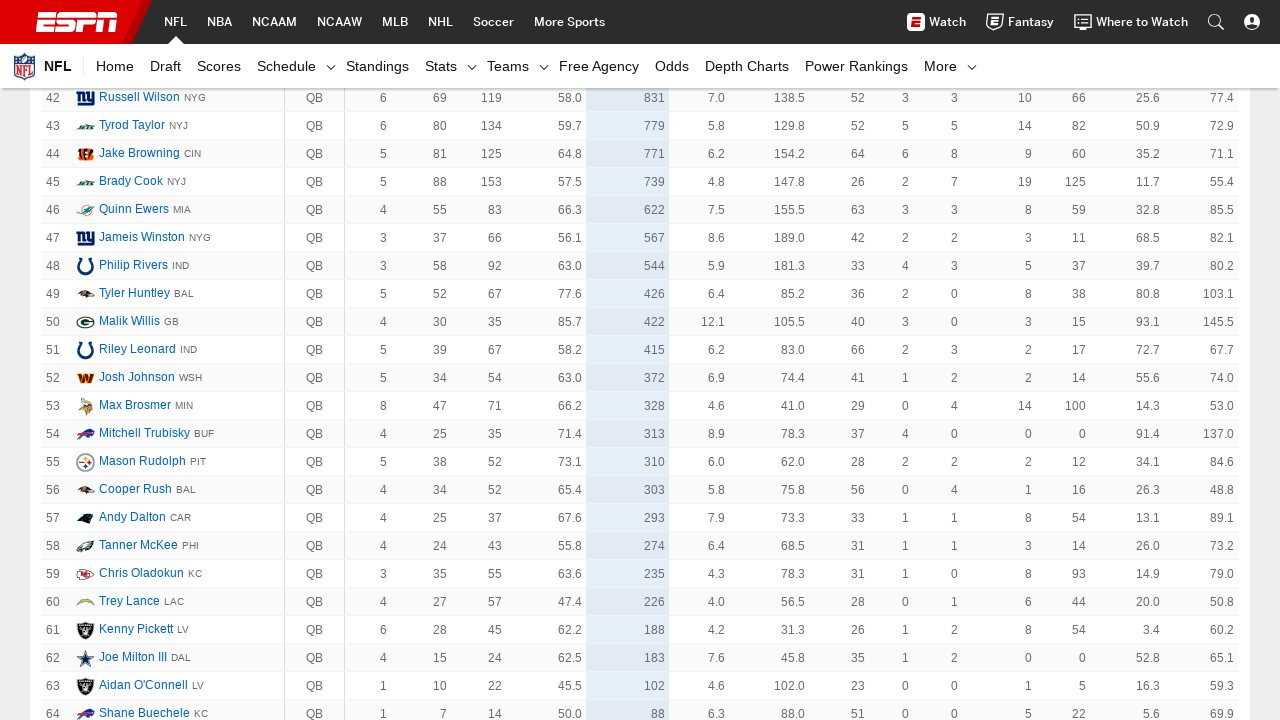

Verified player data rows are present on the page
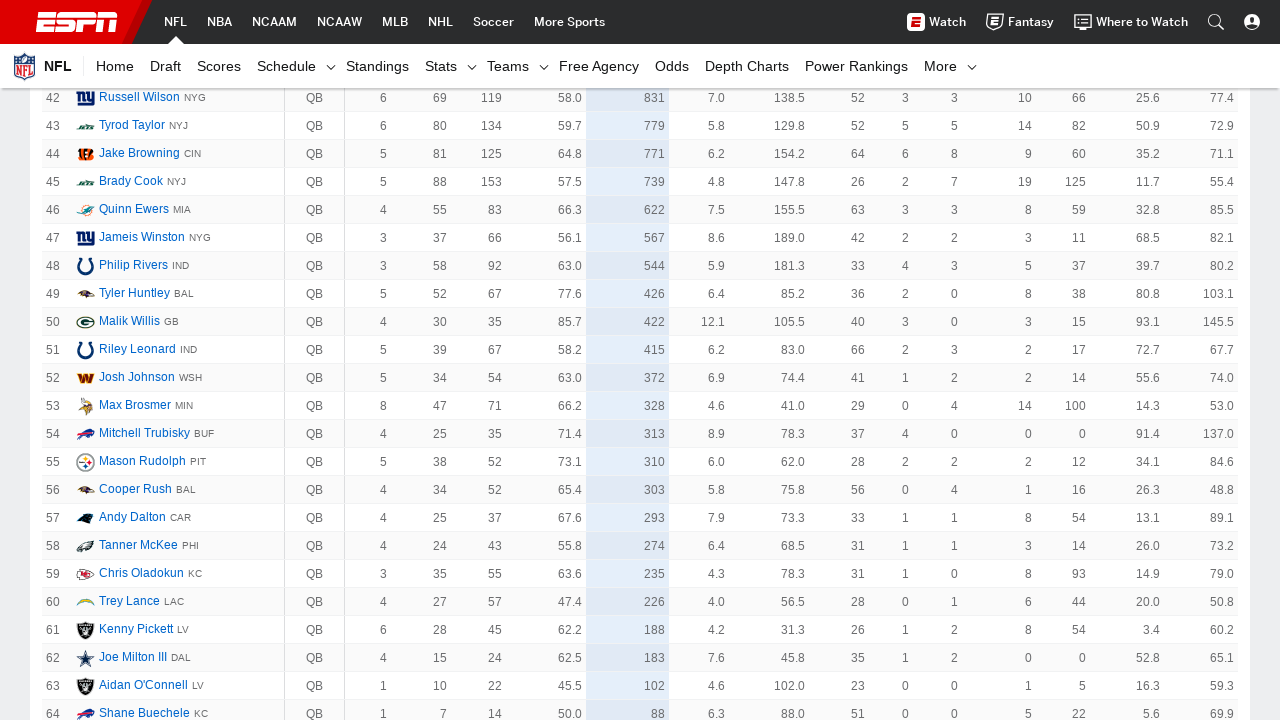

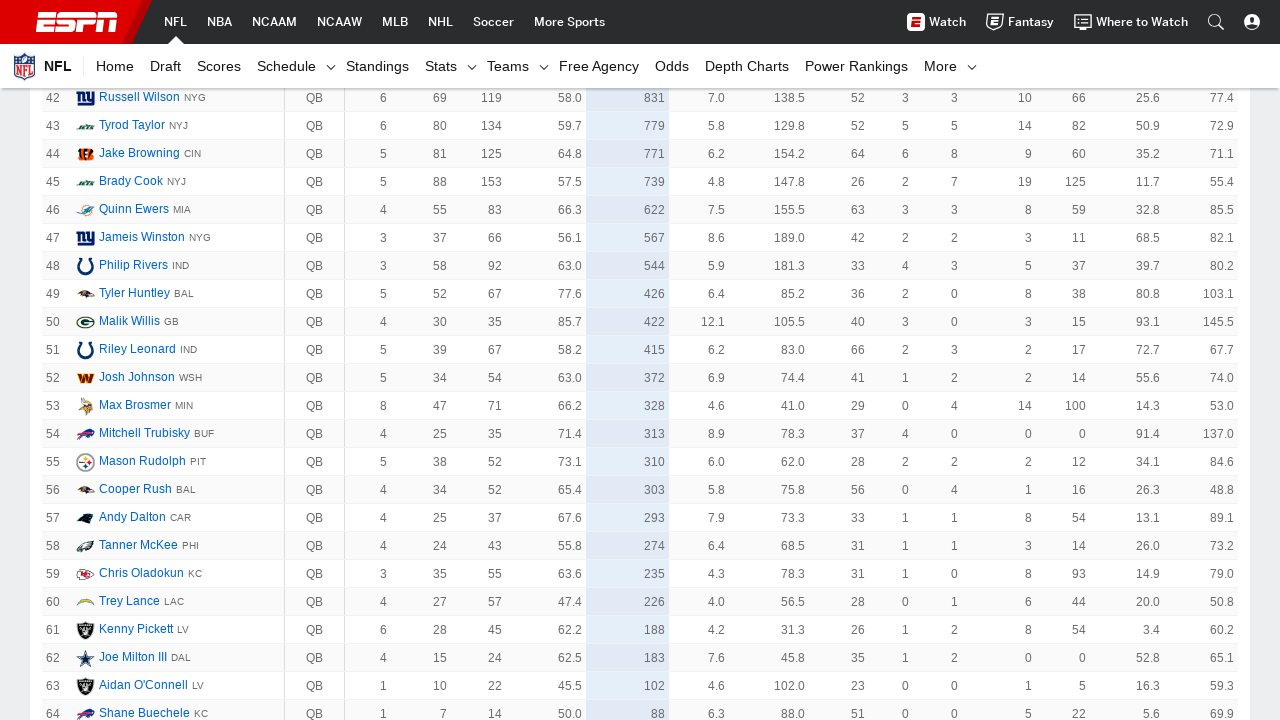